Tests various link interactions on a practice page including clicking links, navigating back, checking link attributes, and verifying link behavior

Starting URL: https://www.leafground.com/link.xhtml

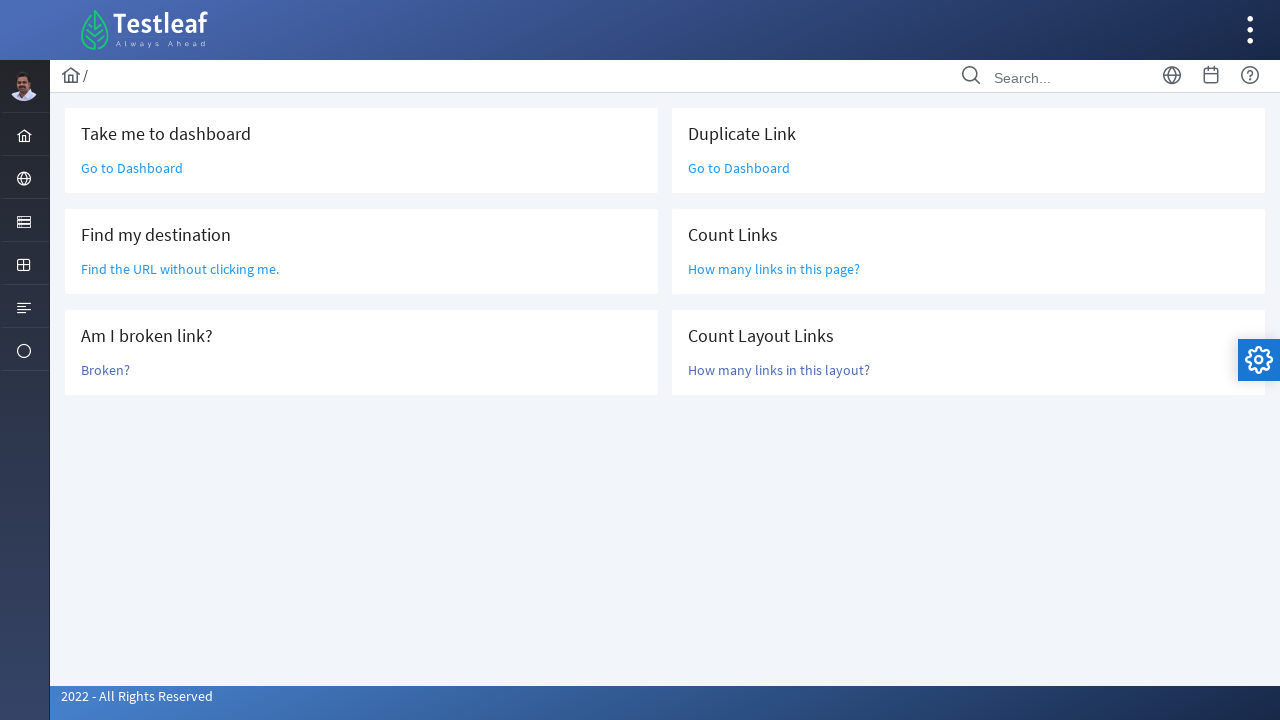

Clicked 'Go to Dashboard' link at (132, 168) on text=Go to Dashboard
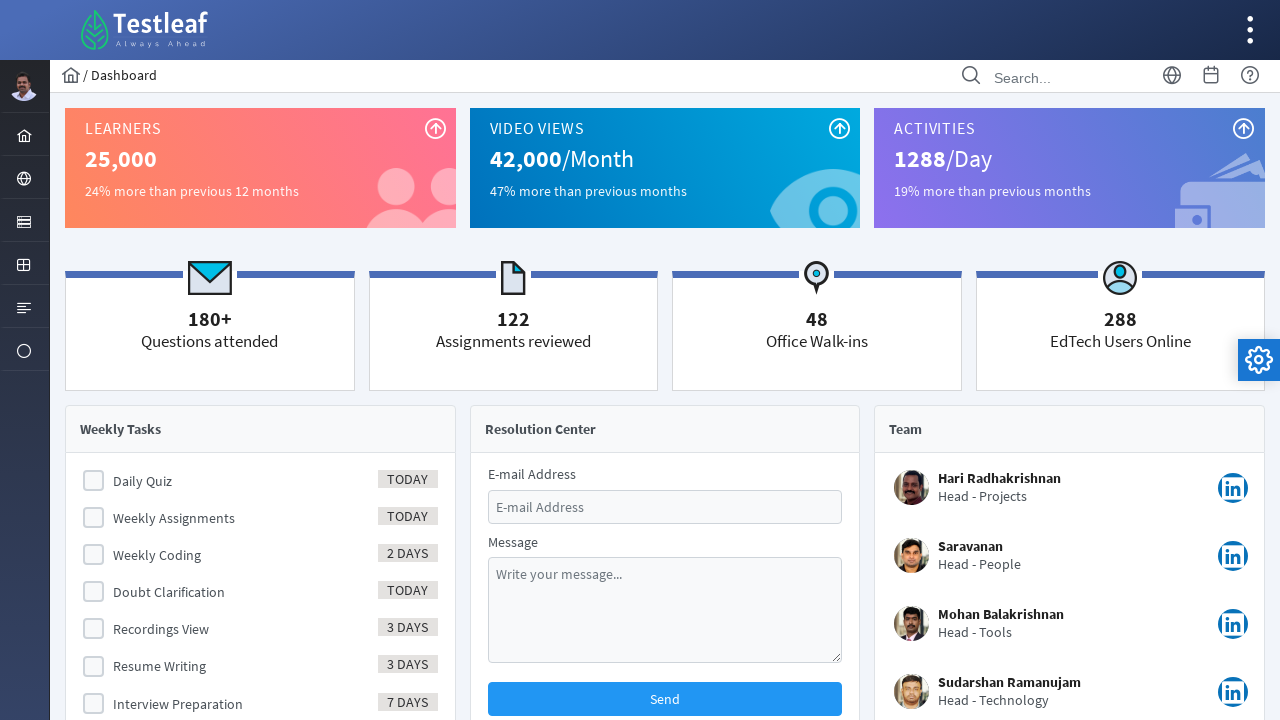

Navigated back from Dashboard
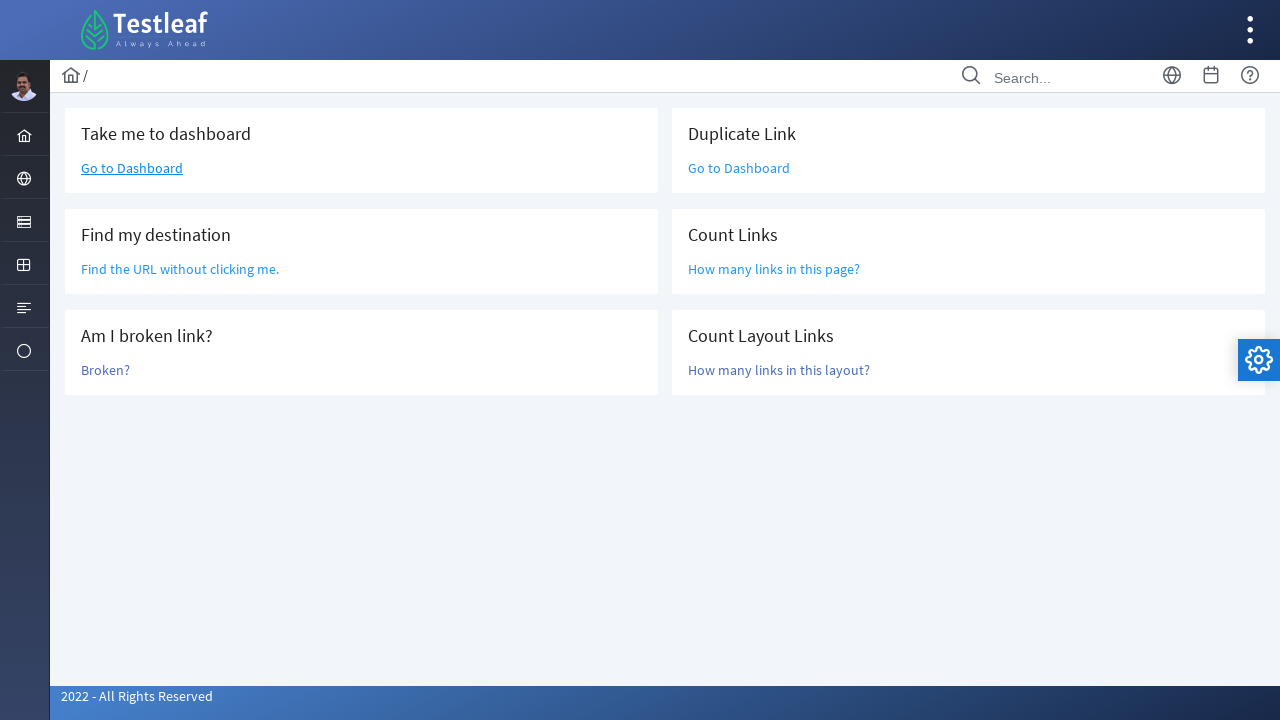

Located link with text 'Find the URL without clicking'
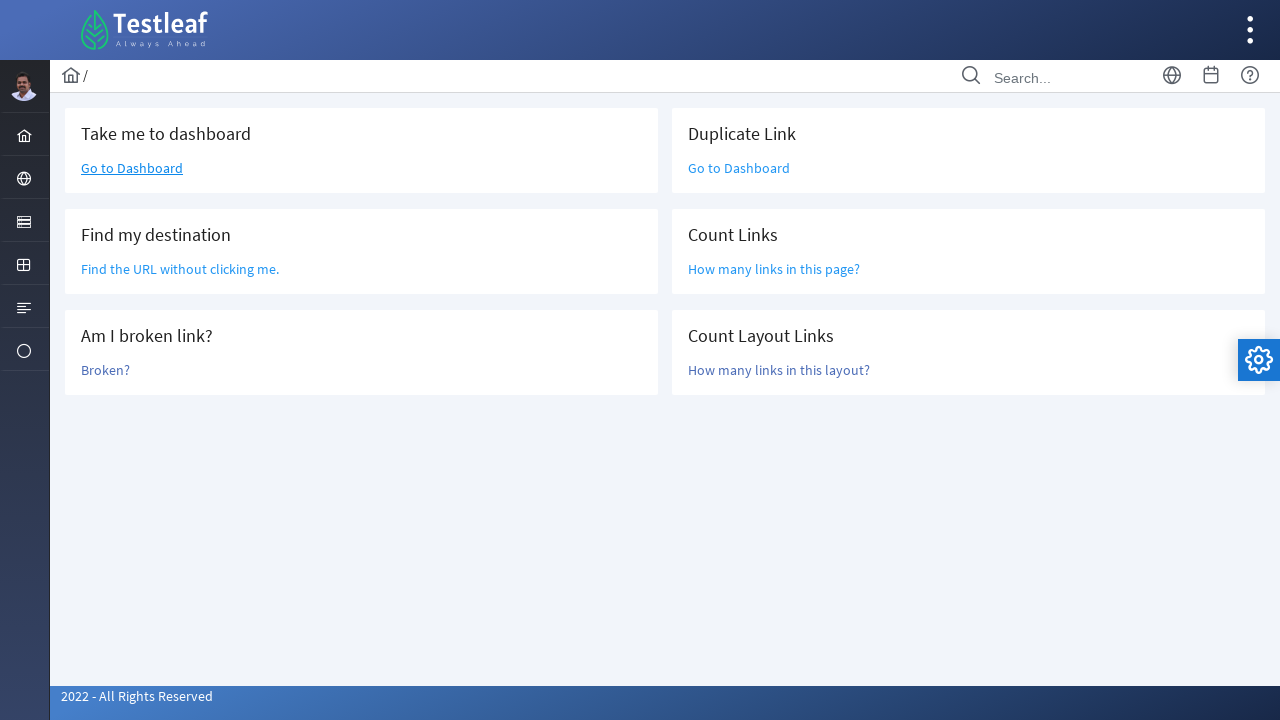

Retrieved href attribute from link
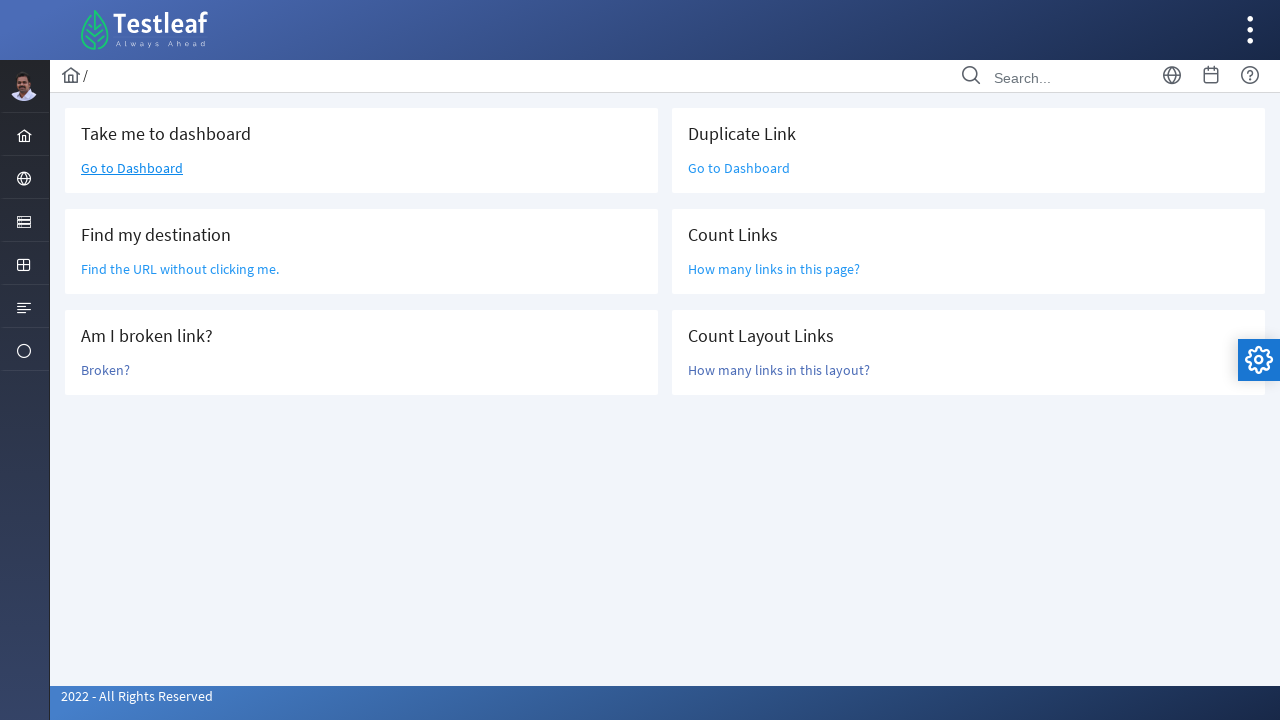

Clicked 'Broken?' link to check link status at (106, 370) on text=Broken?
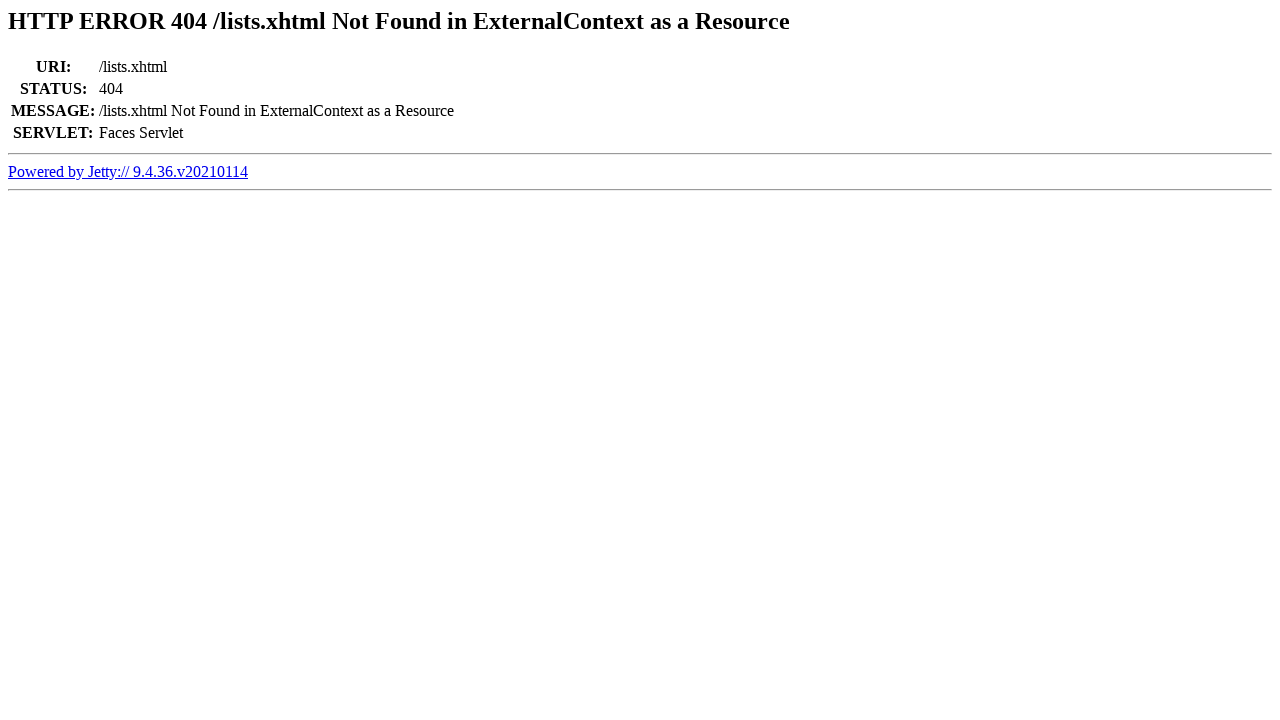

Navigated back from 'Broken?' link
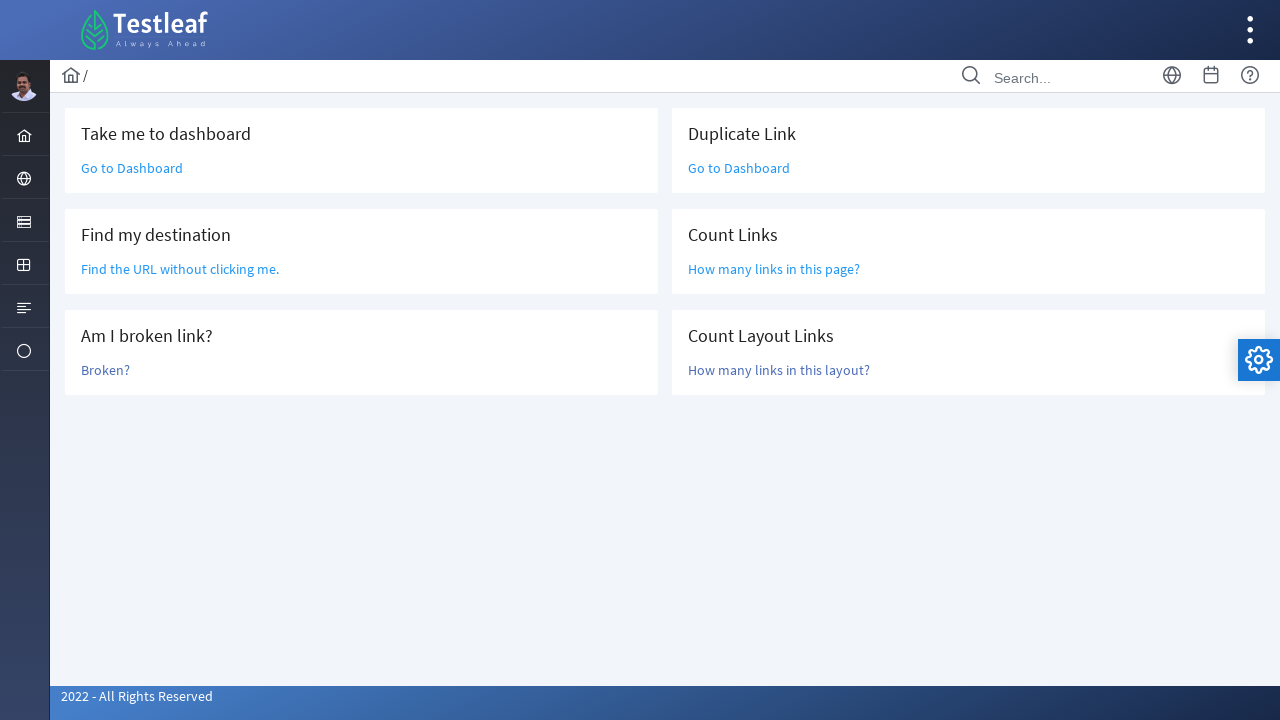

Clicked 'Go to Dashboard' link again at (132, 168) on text=Go to Dashboard
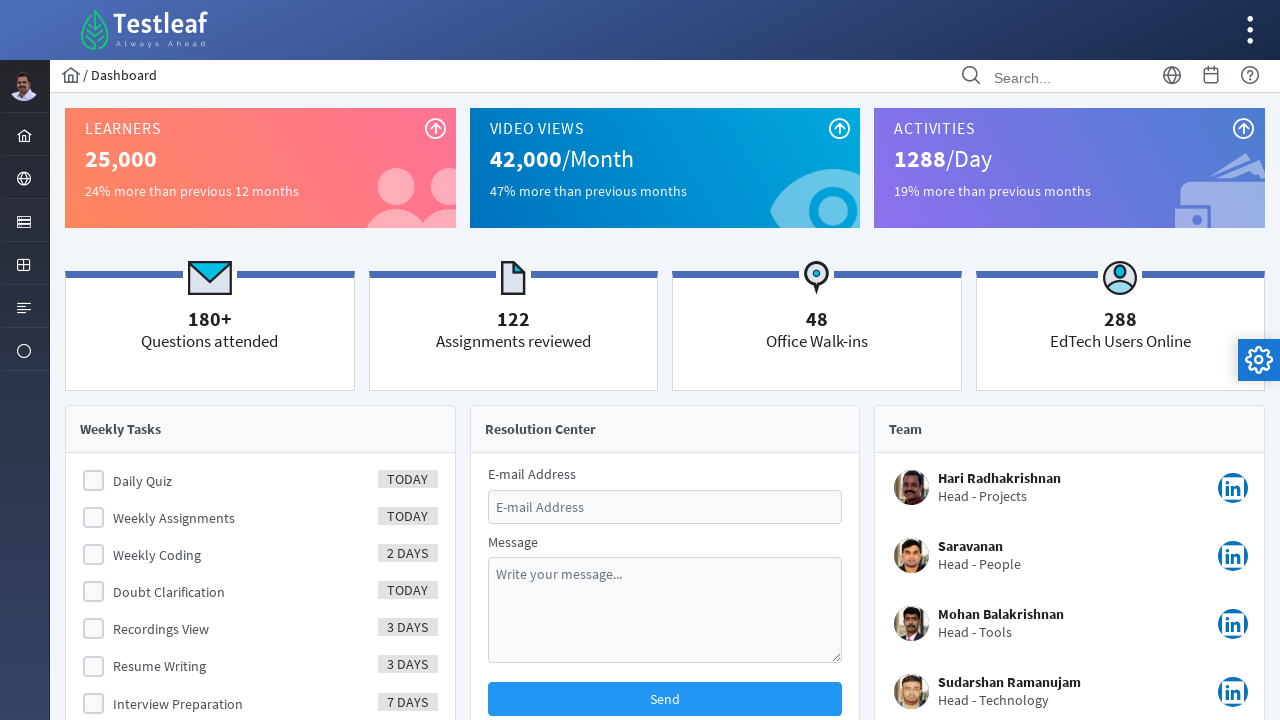

Navigated back from Dashboard again
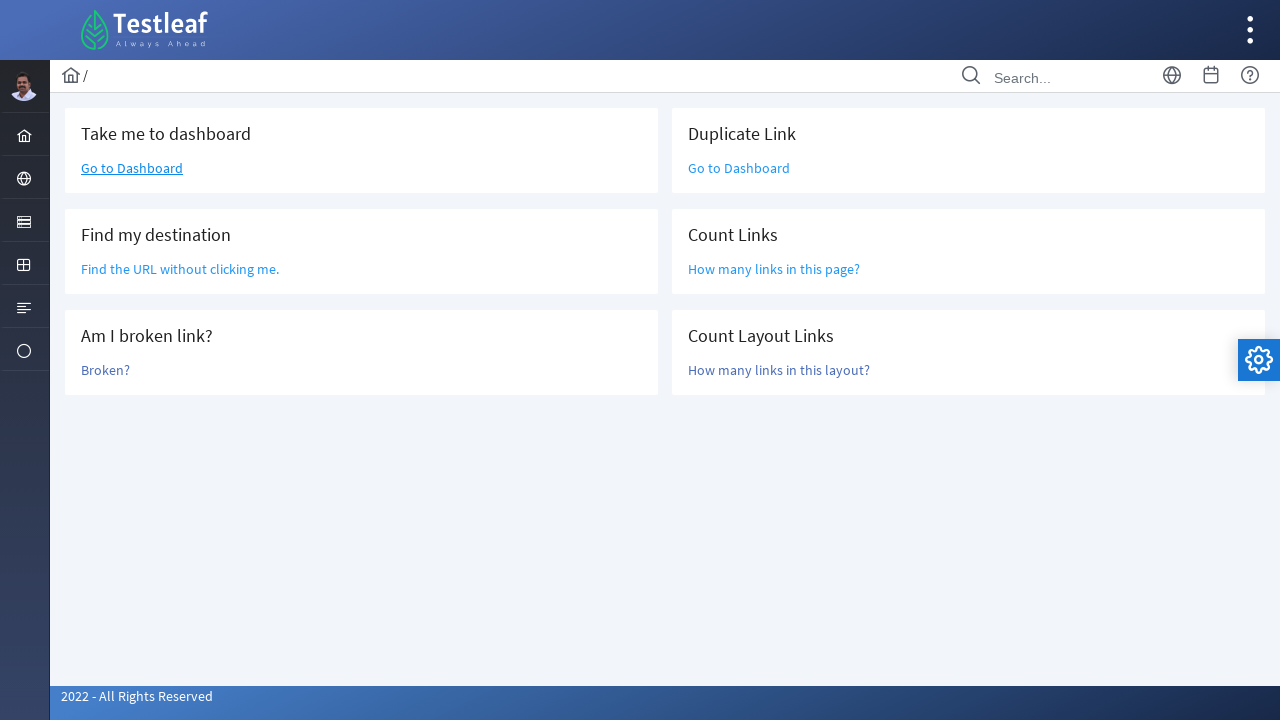

Verified page loaded with layout main content visible
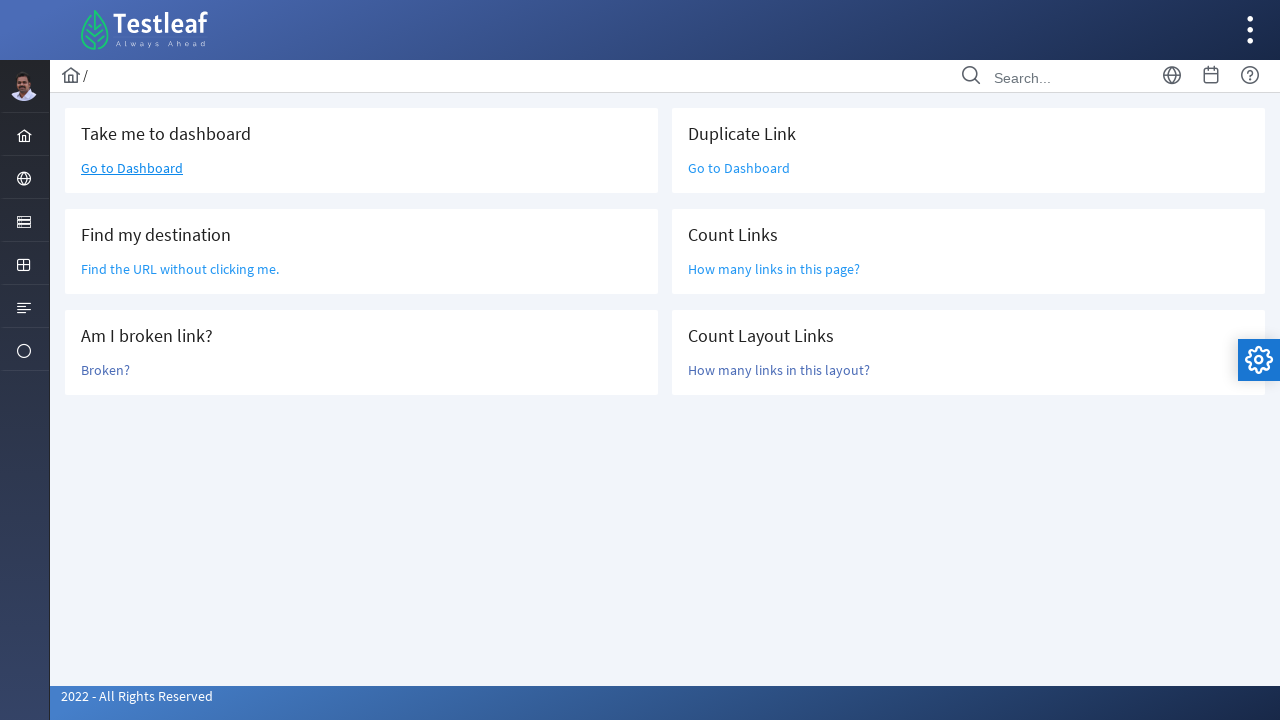

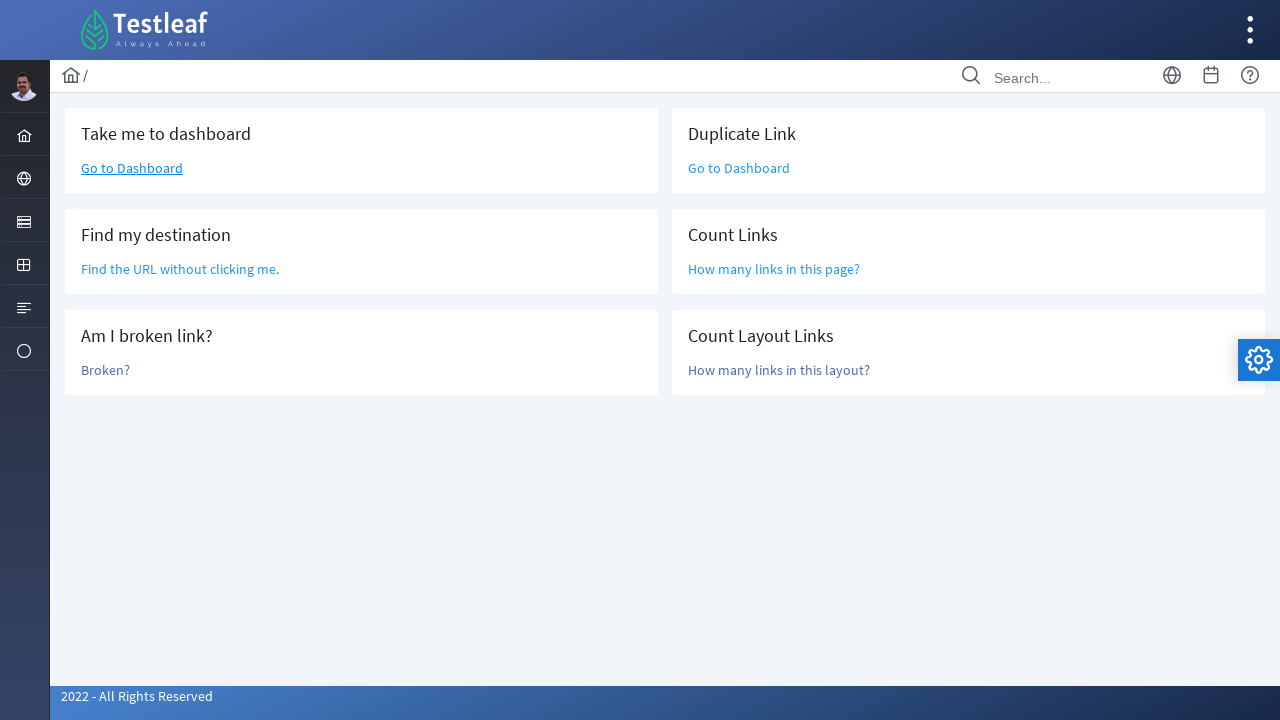